Tests the J Thomas India auction prices page by selecting "Kolkata" from the centre dropdown, selecting the most recent sale number, clicking the "SHOW PRICES" button, and verifying that the data table loads.

Starting URL: https://jthomasindia.com/auction_prices.php

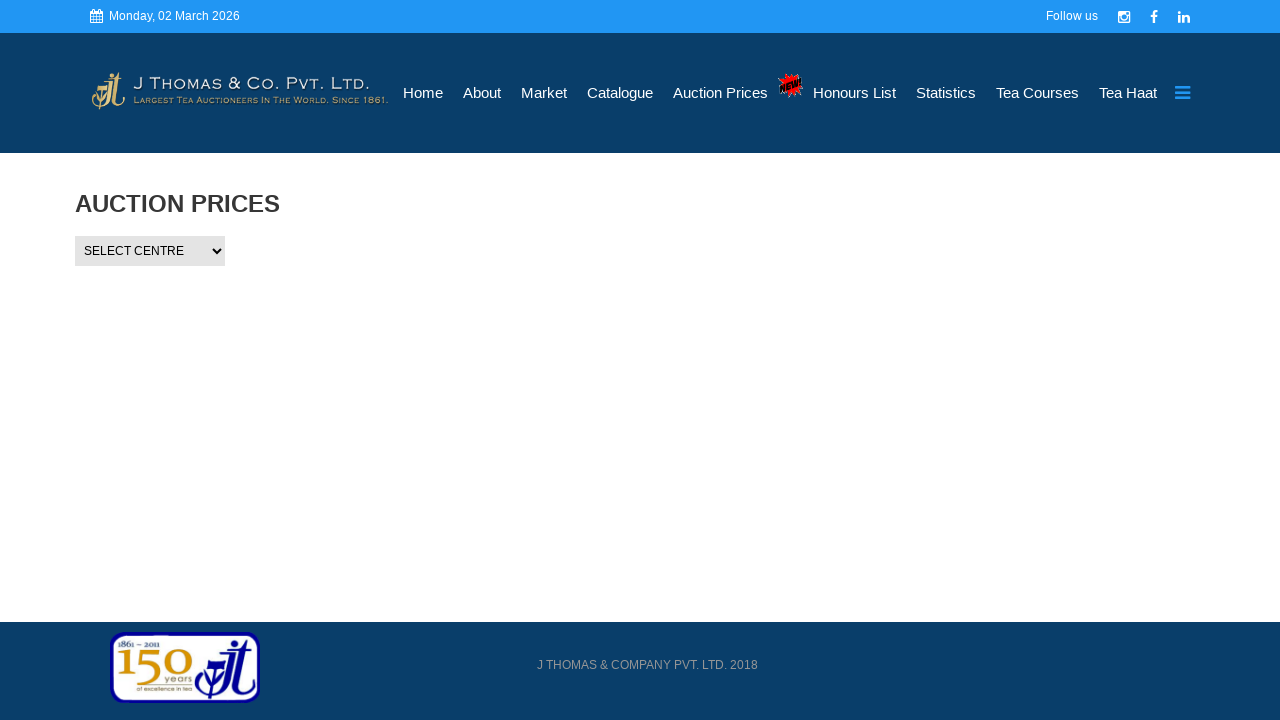

Waited for page to load with networkidle state
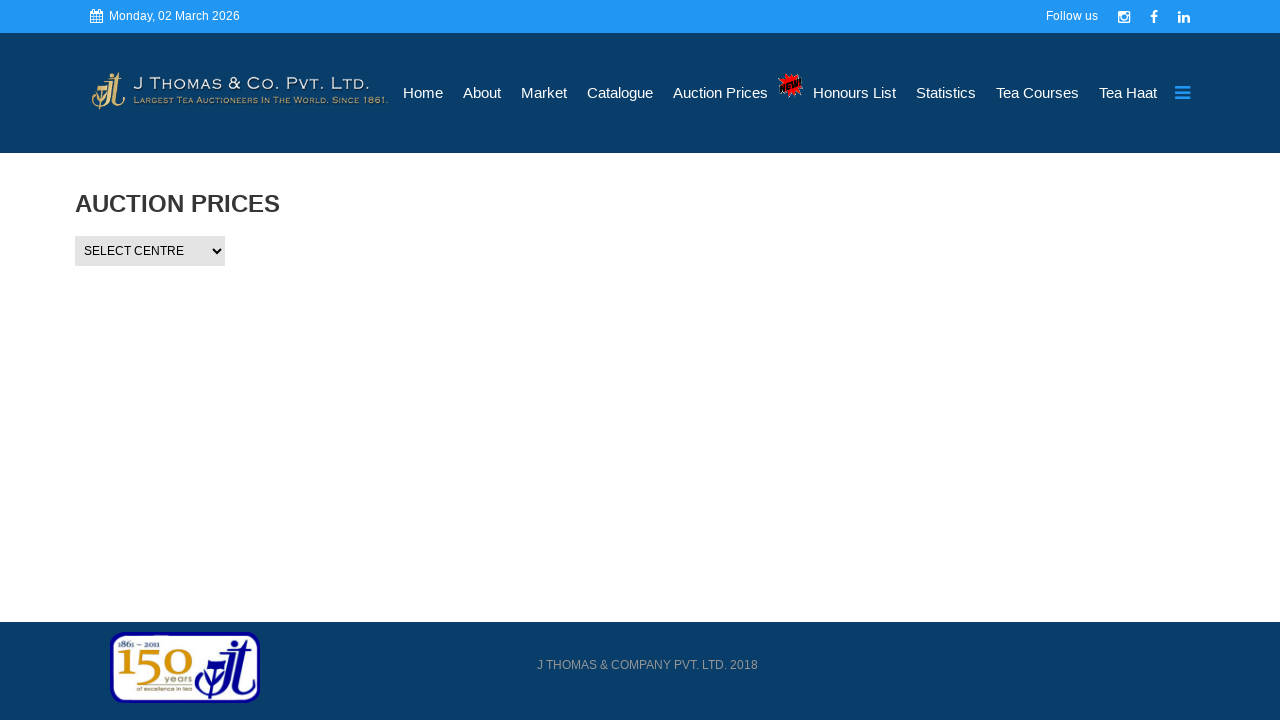

Selected 'Kolkata' from the auction centre dropdown on #cbocentre
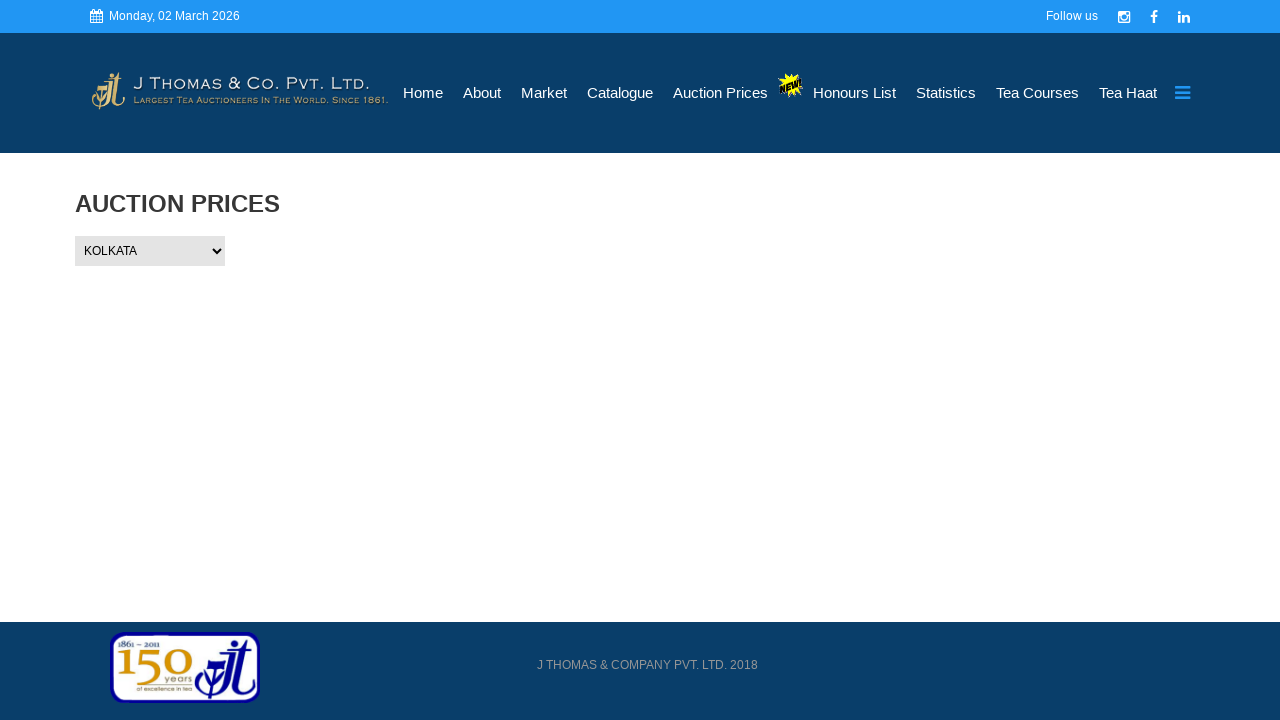

Waited 3 seconds for page to update after centre selection
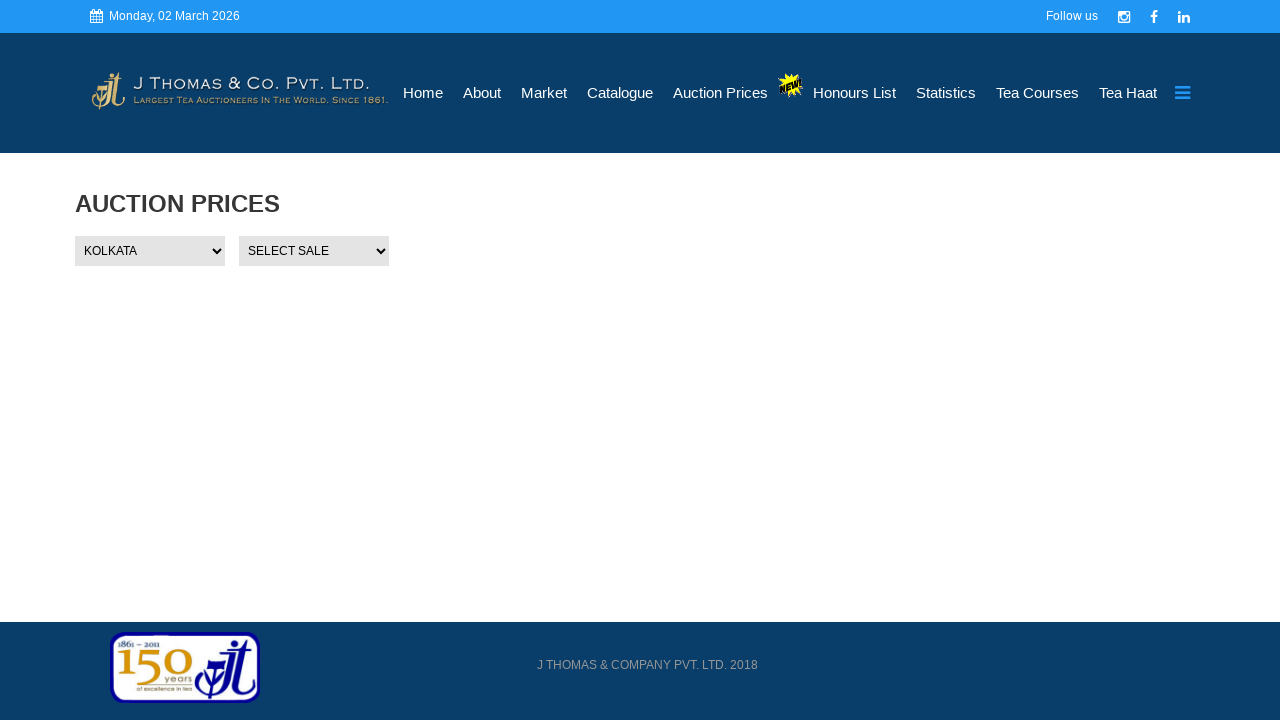

Selected the most recent sale number from dropdown on #cbosale
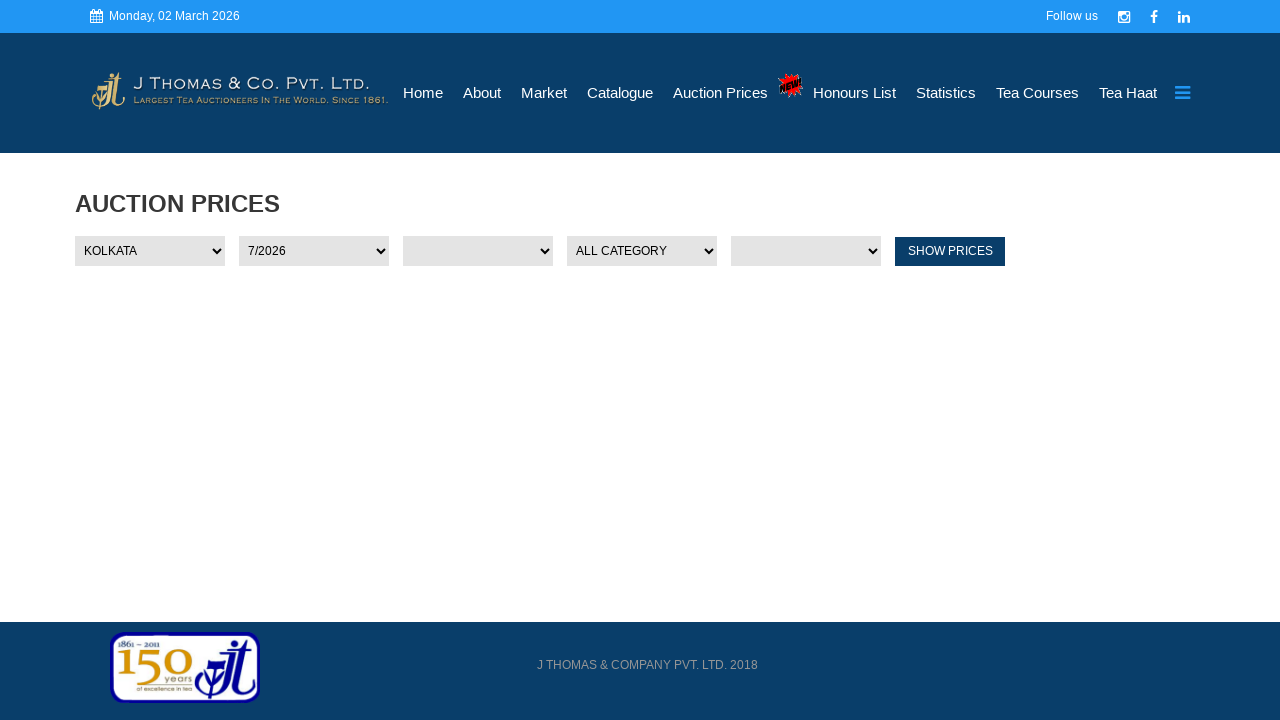

Waited 2 seconds for page to update after sale selection
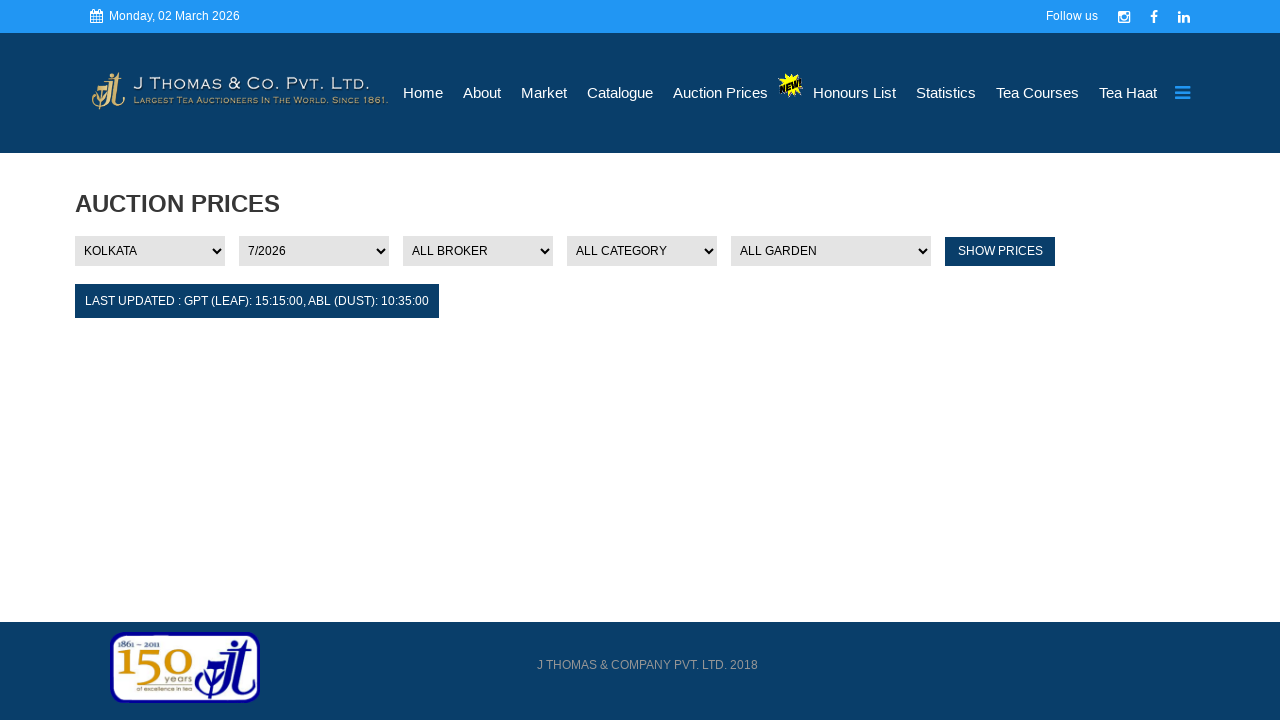

Clicked the 'SHOW PRICES' button at (1000, 251) on #filter
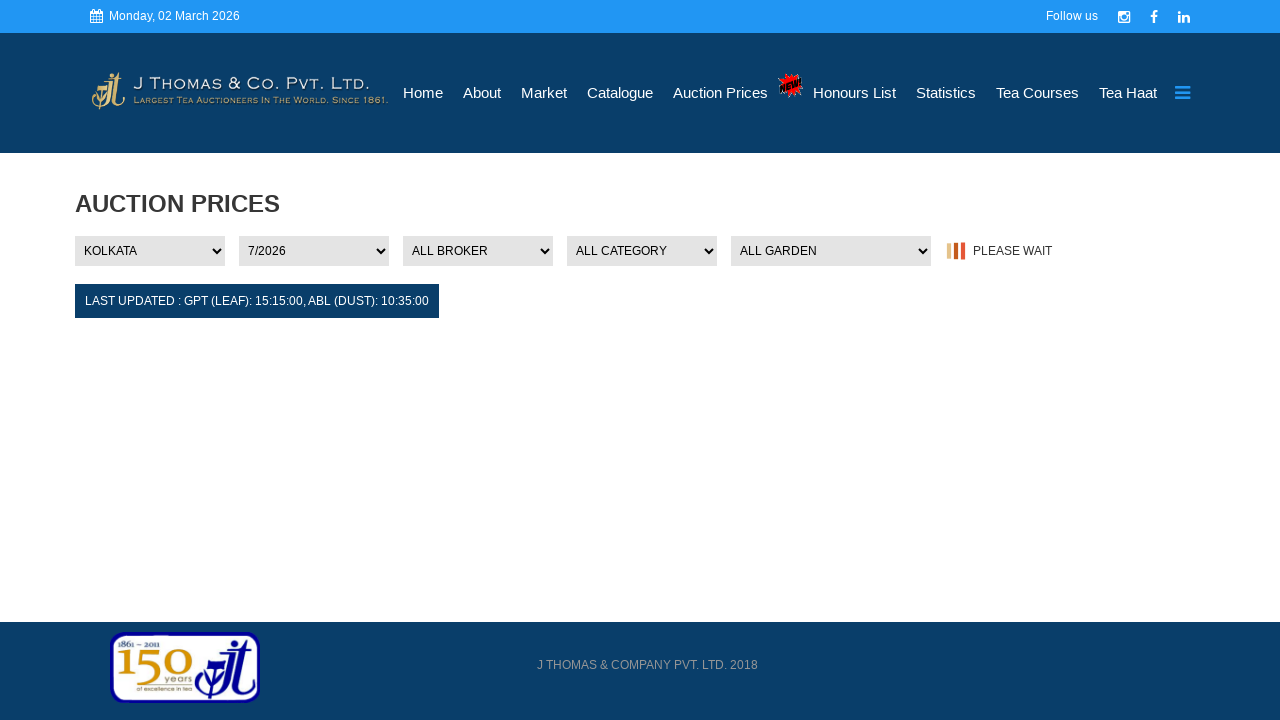

Data table loaded in results area
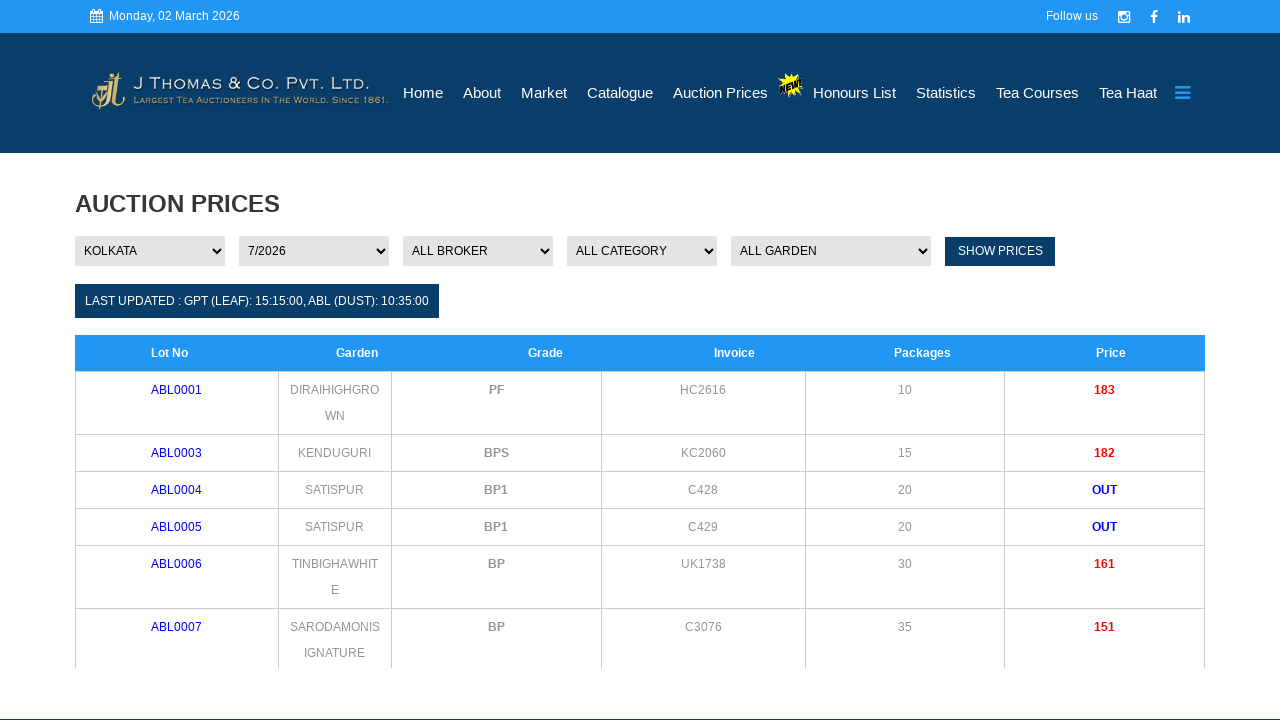

Verified that data rows are present in the table
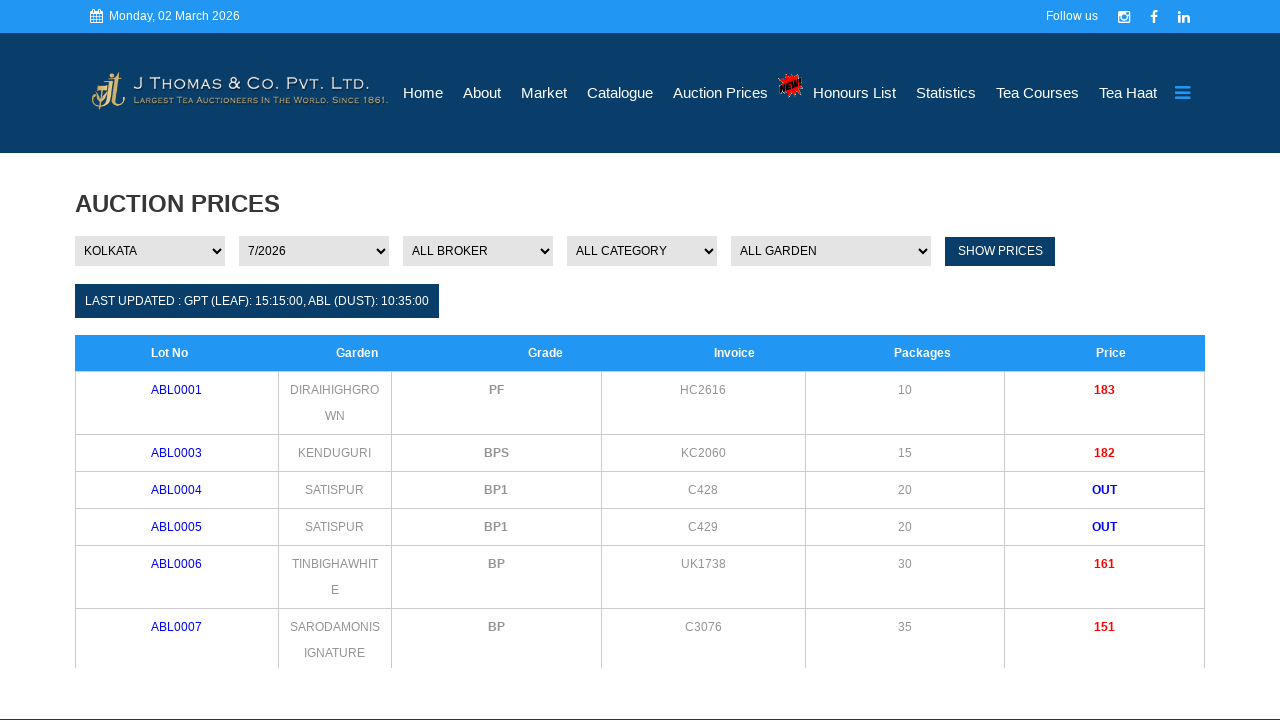

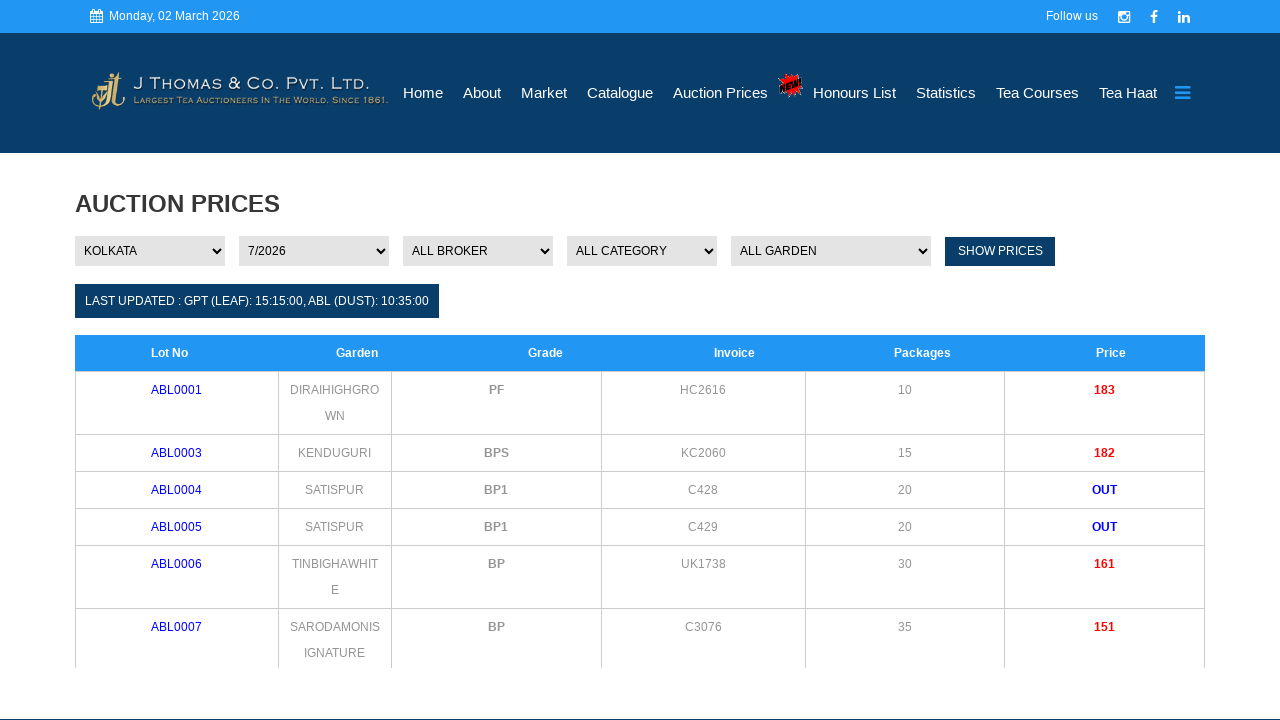